Tests static dropdown functionality by selecting options using different methods - by index, visible text, and value

Starting URL: https://rahulshettyacademy.com/dropdownsPractise

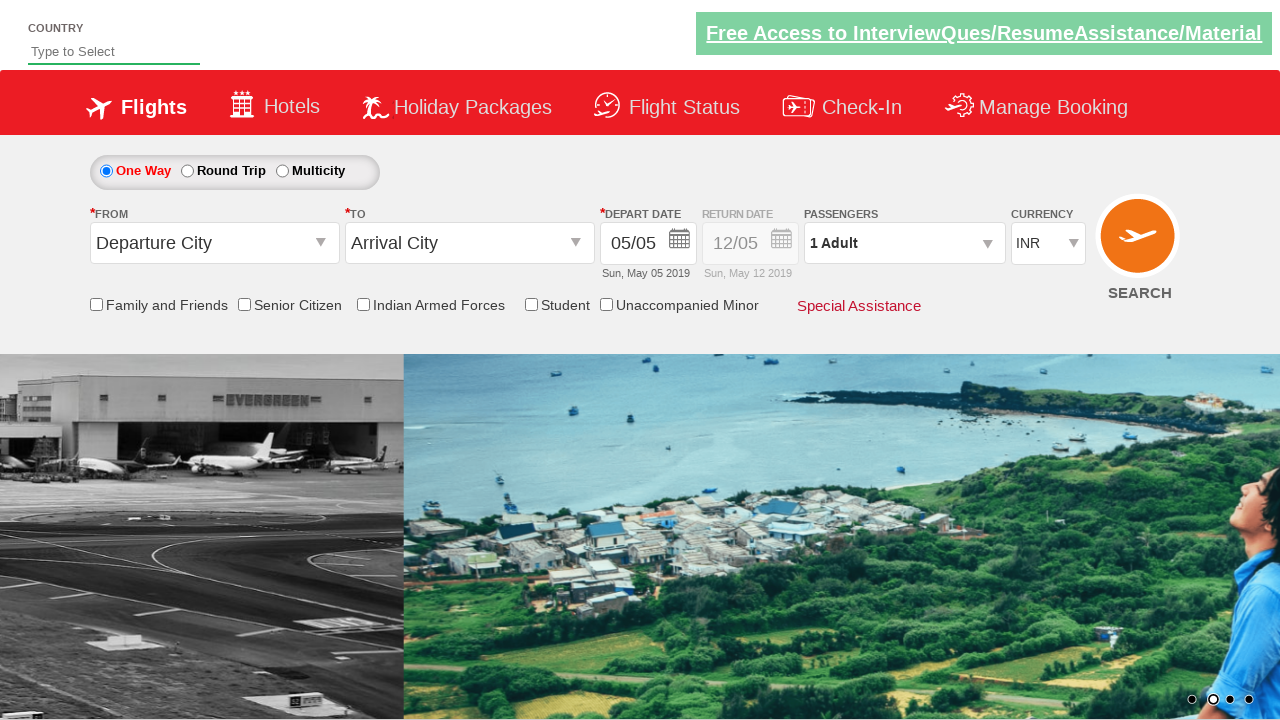

Located currency dropdown element
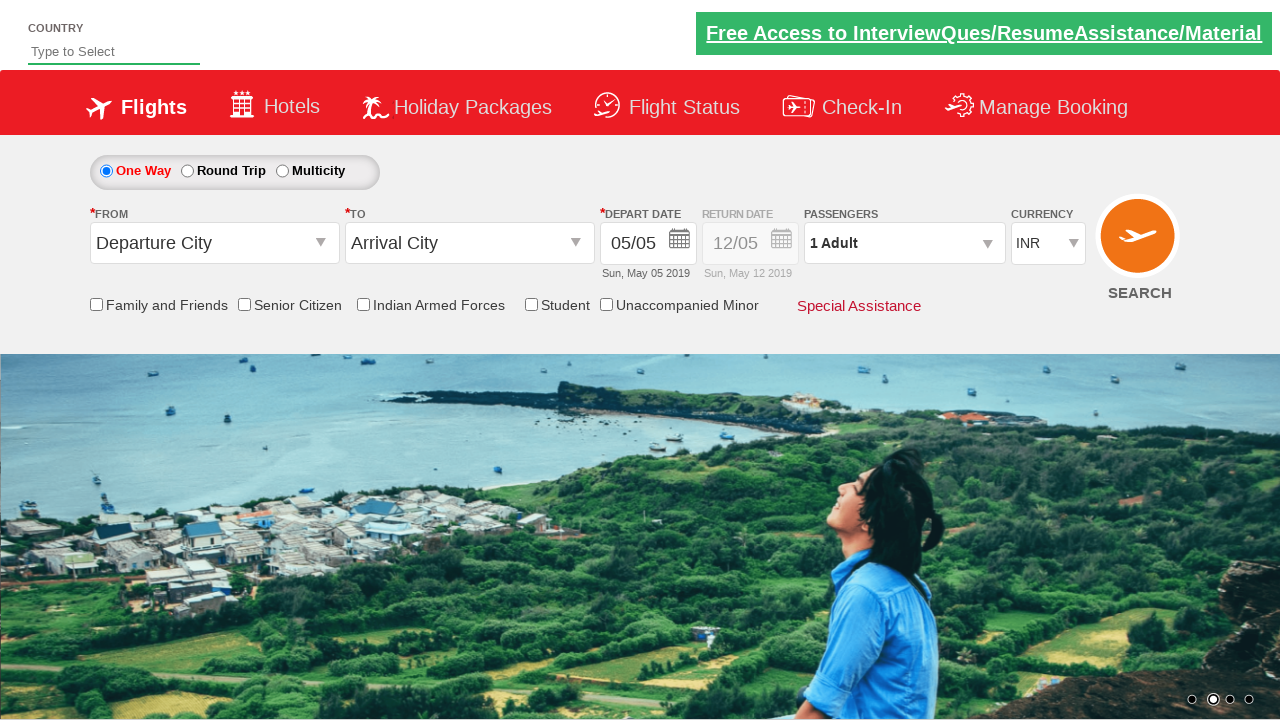

Selected dropdown option by index 3 (USD) on #ctl00_mainContent_DropDownListCurrency
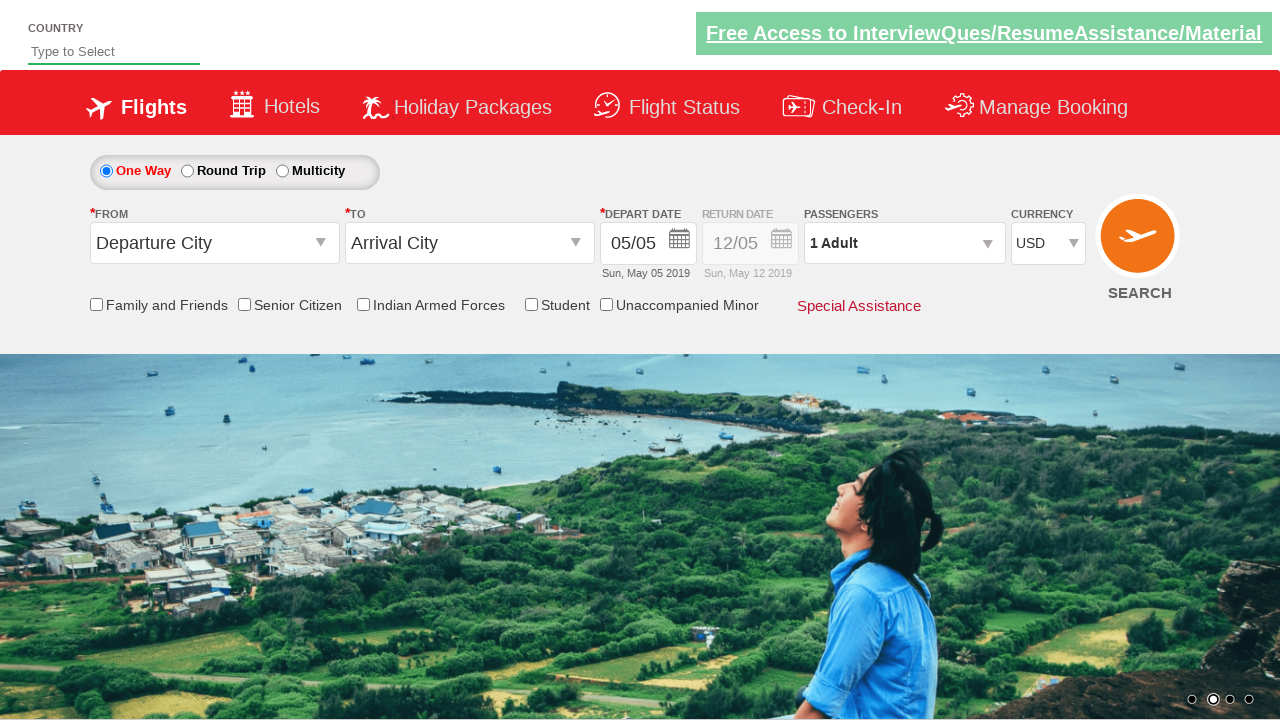

Selected dropdown option by visible text (AED) on #ctl00_mainContent_DropDownListCurrency
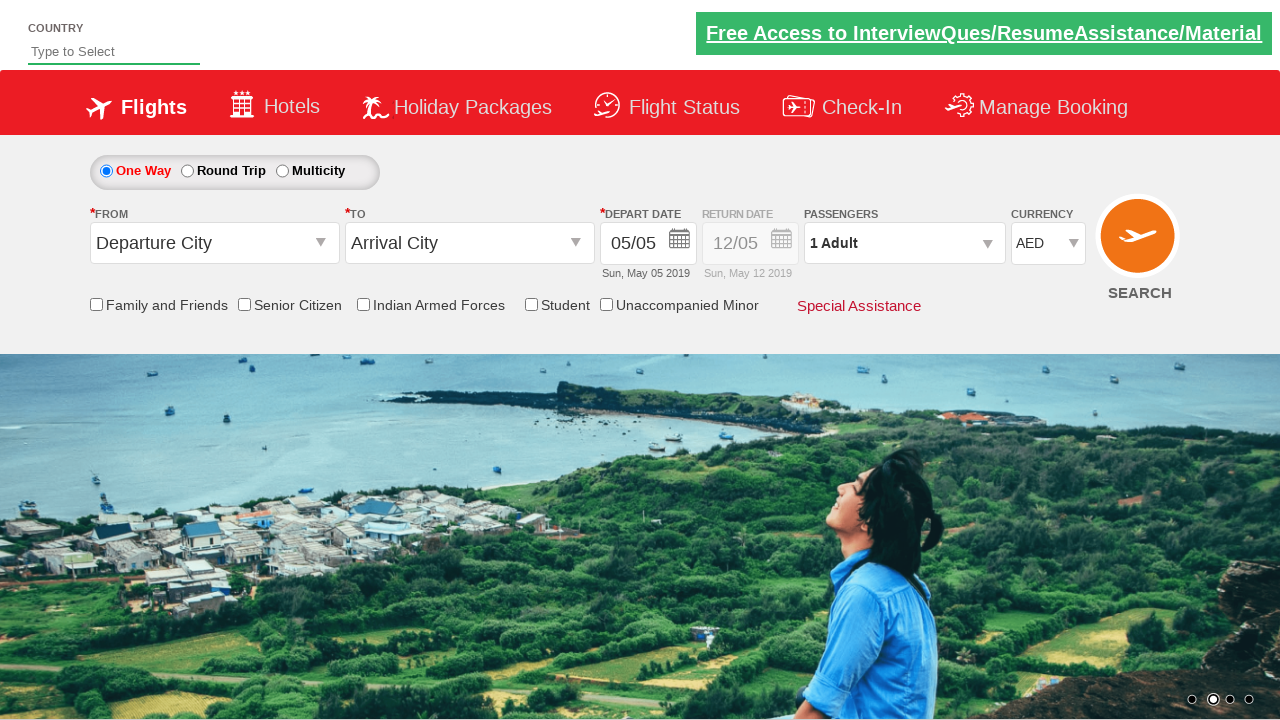

Selected dropdown option by value attribute (USD) on #ctl00_mainContent_DropDownListCurrency
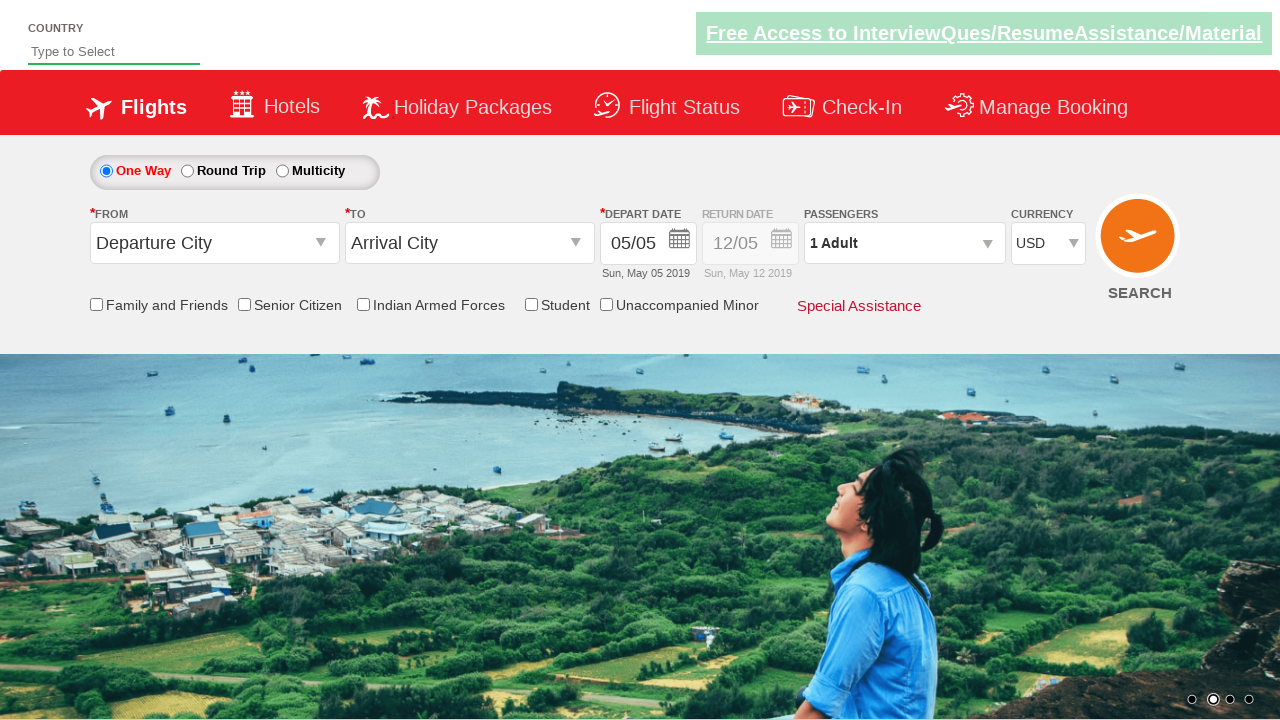

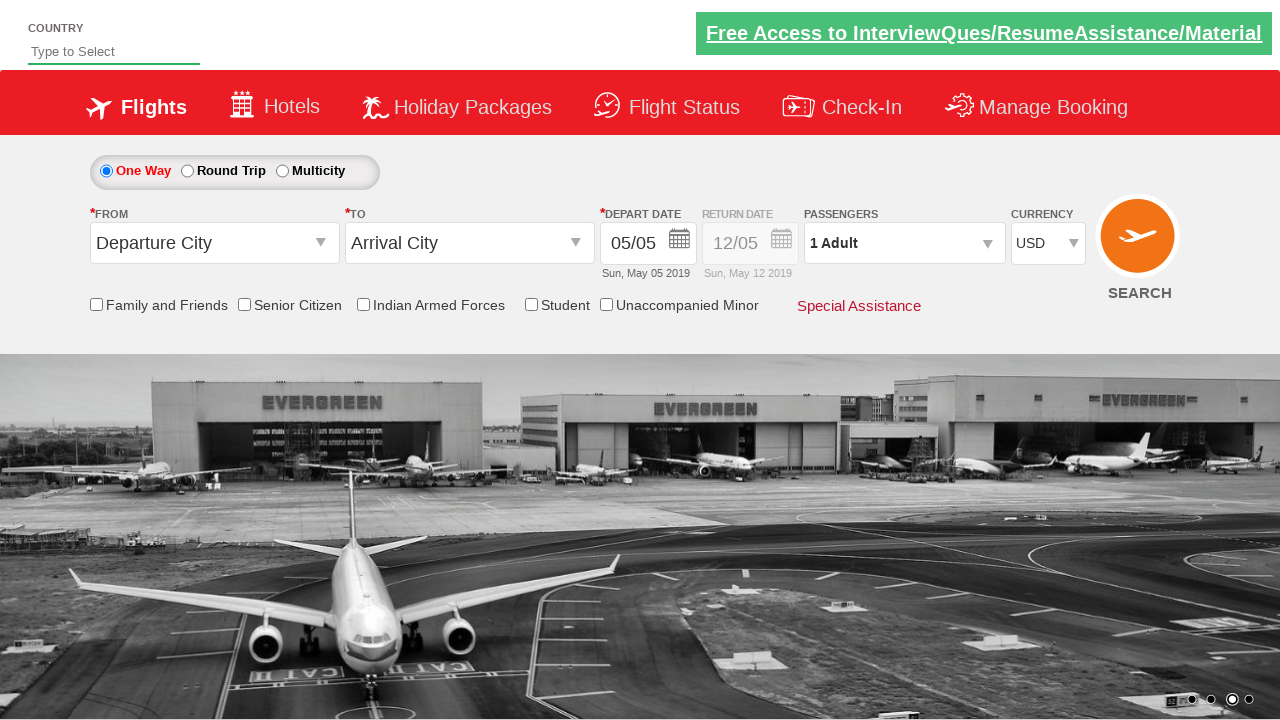